Tests that the password field is required and registration fails when password is empty

Starting URL: https://www.sharelane.com/cgi-bin/register.py

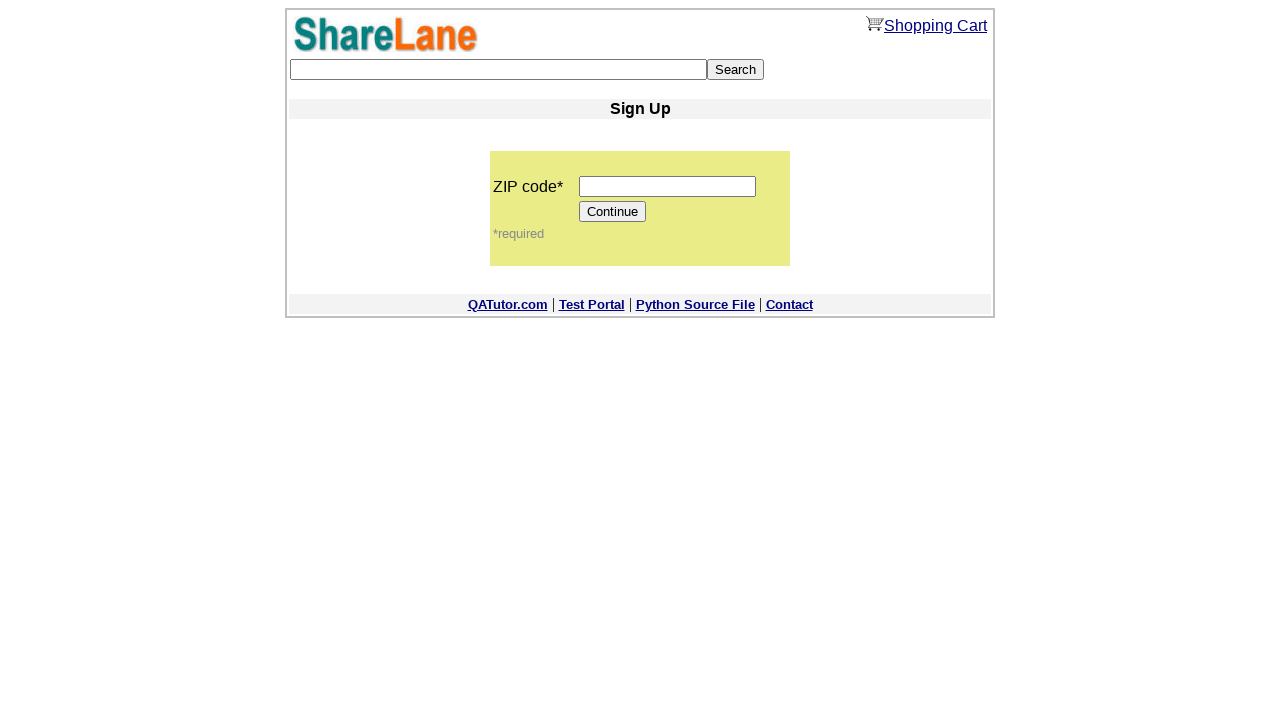

Filled zip code field with '12345' on input[name='zip_code']
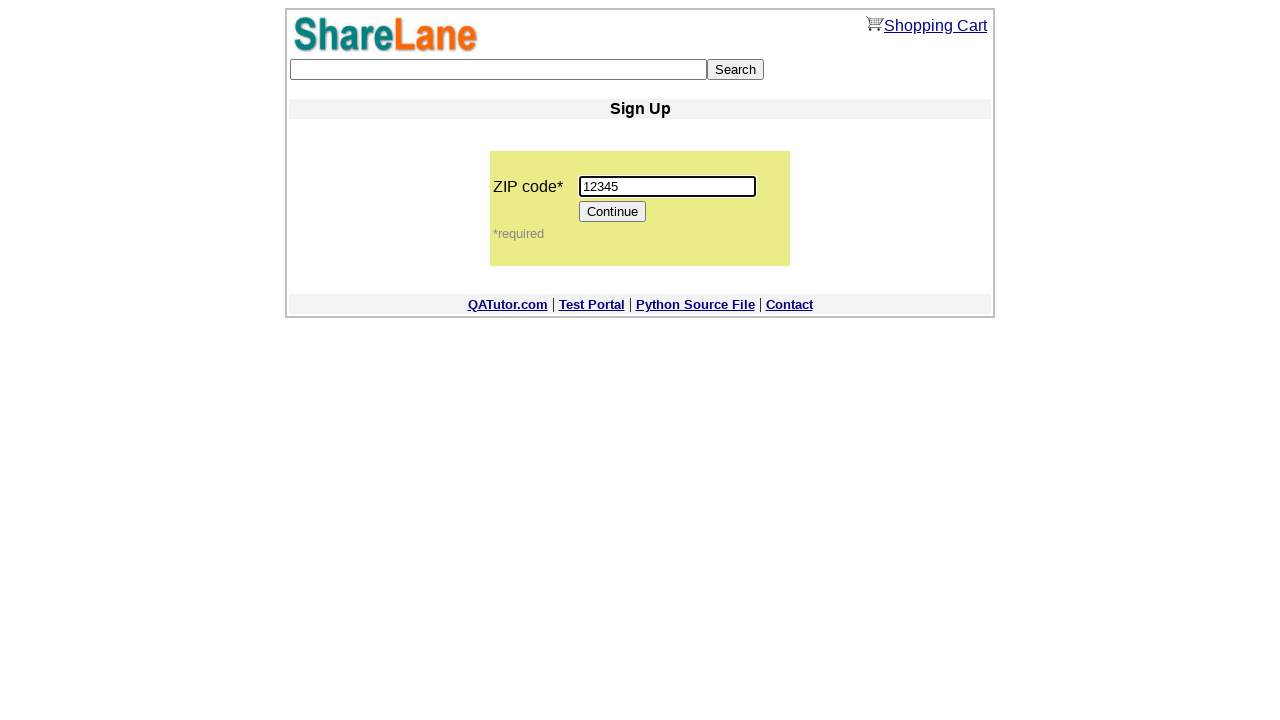

Clicked Continue button to proceed to registration form at (613, 212) on input[value='Continue']
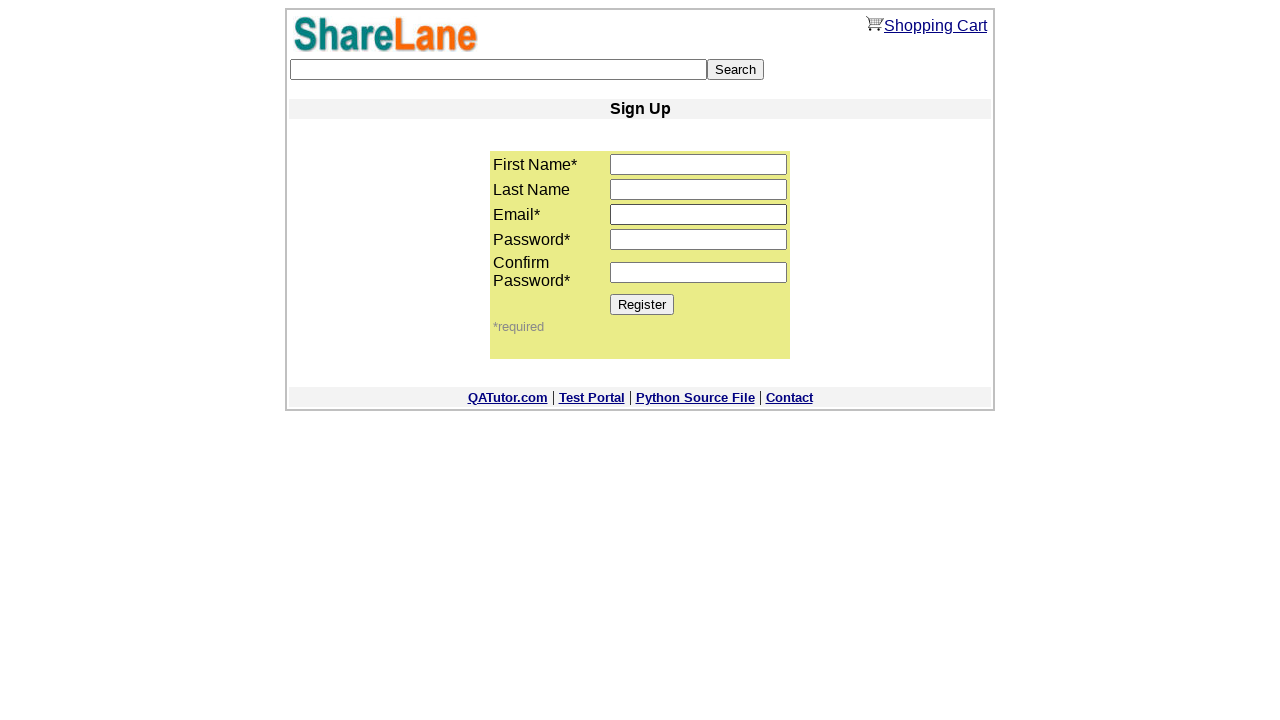

Filled first name field with 'Sam' on input[name='first_name']
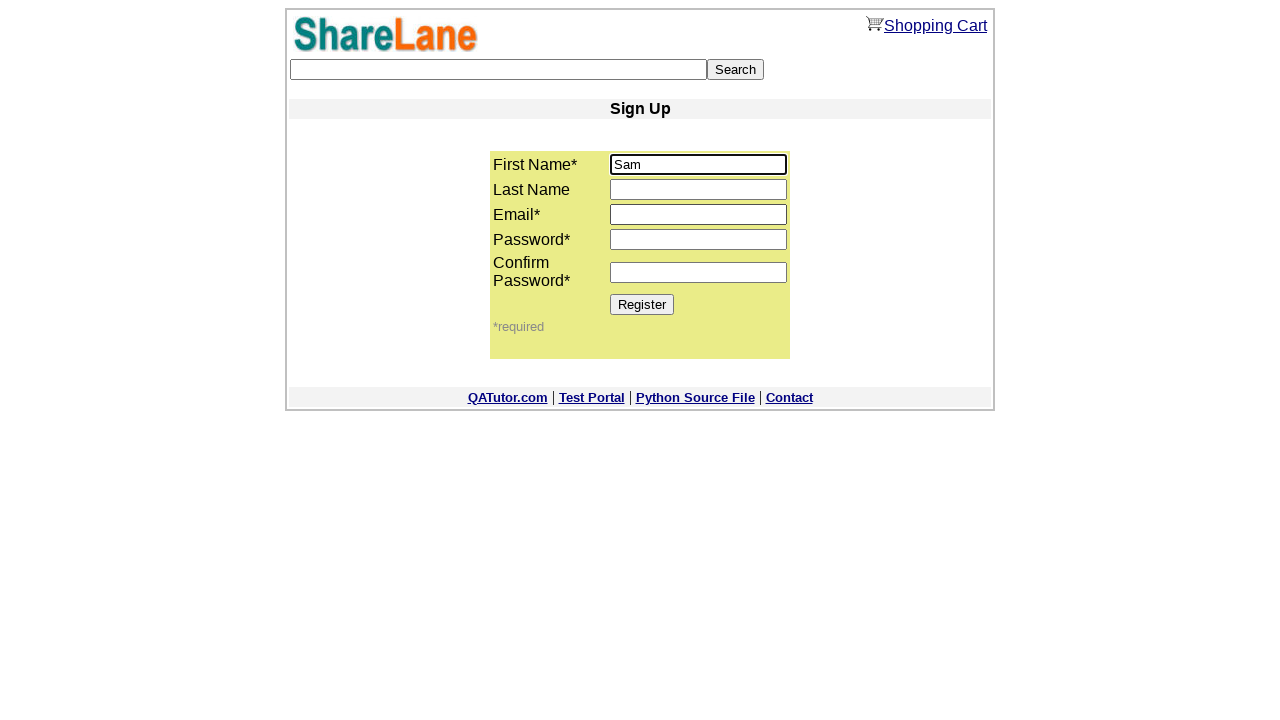

Filled last name field with 'Obama' on input[name='last_name']
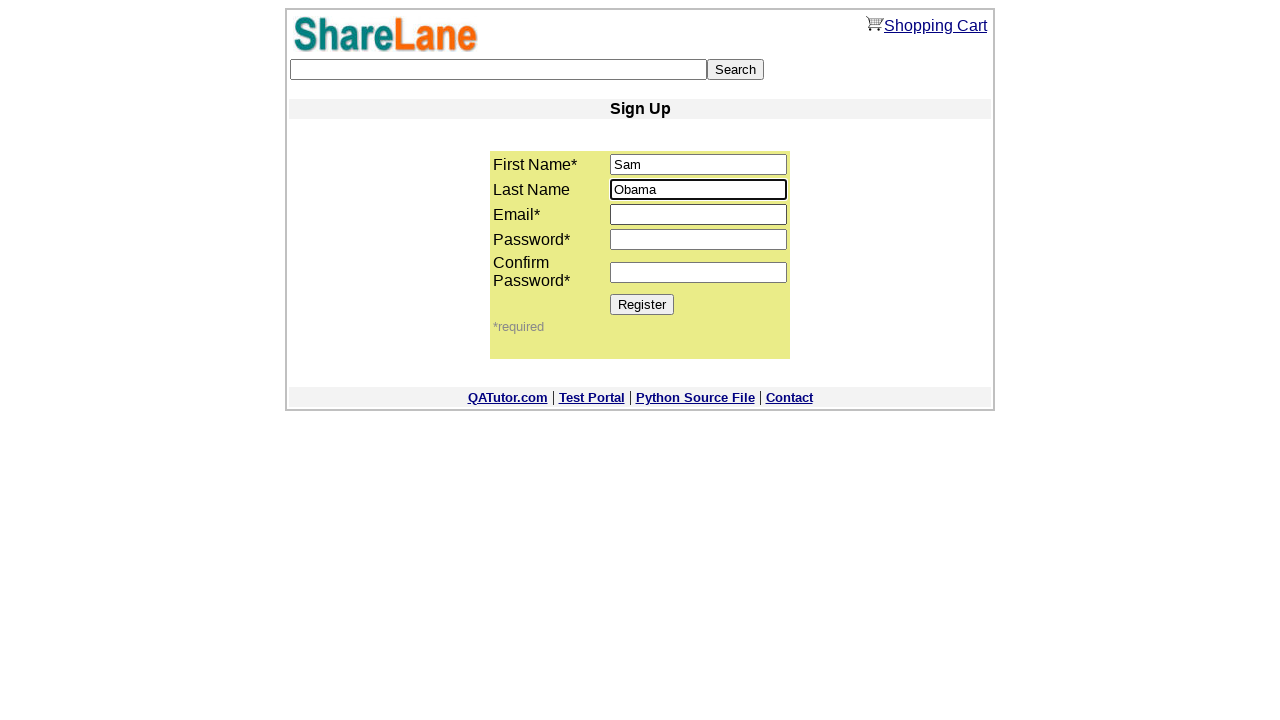

Filled email field with 'test.user456@example.com' on input[name='email']
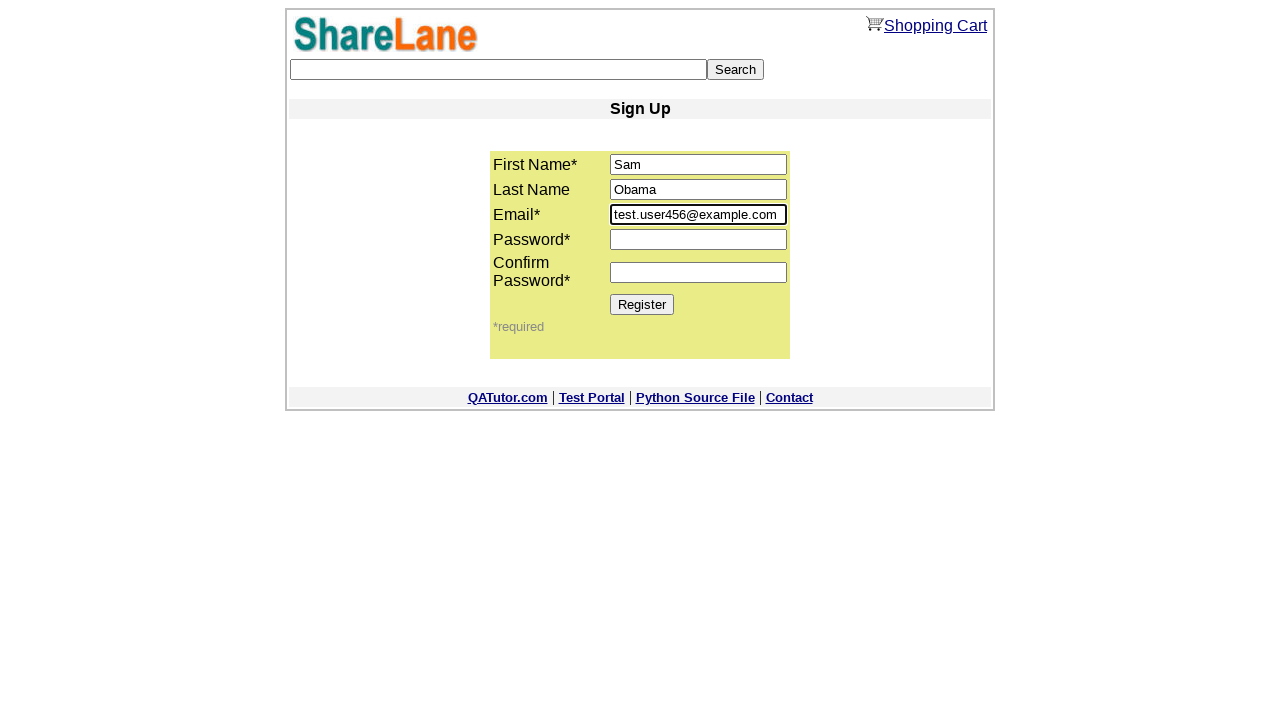

Left password field empty (testing required field validation) on input[name='password1']
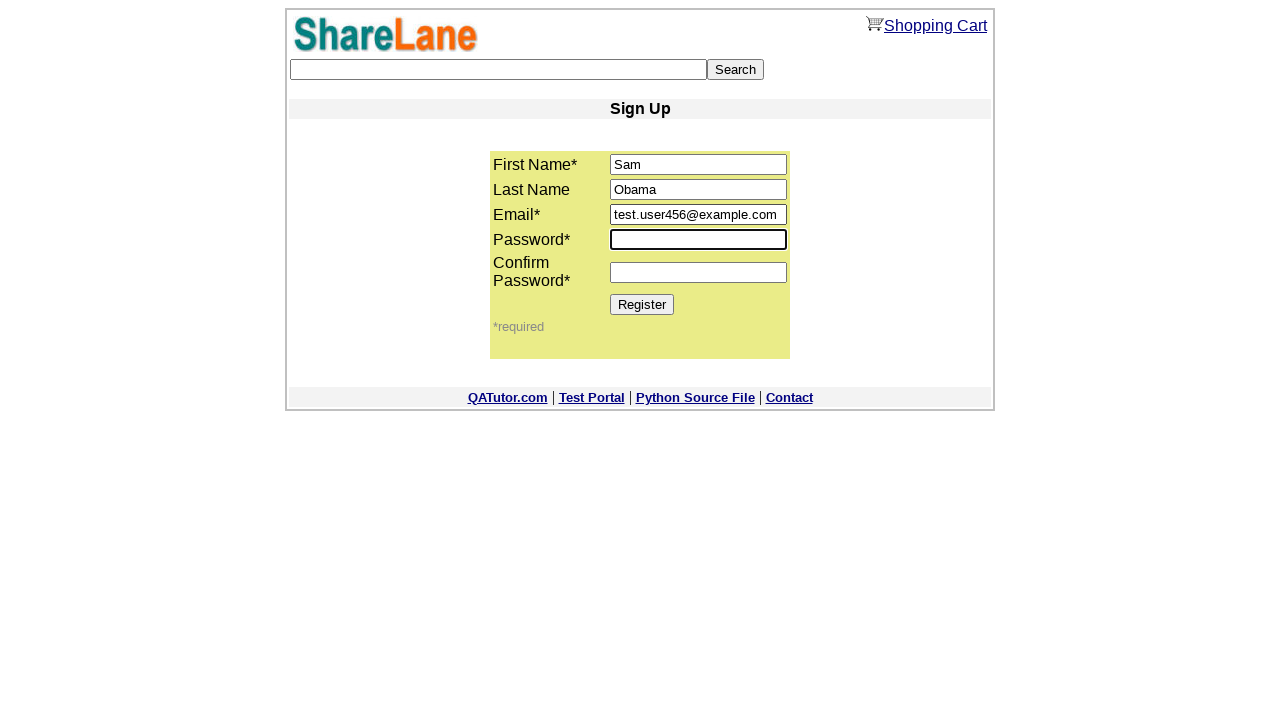

Filled password confirmation field with '12345678912345678912' on input[name='password2']
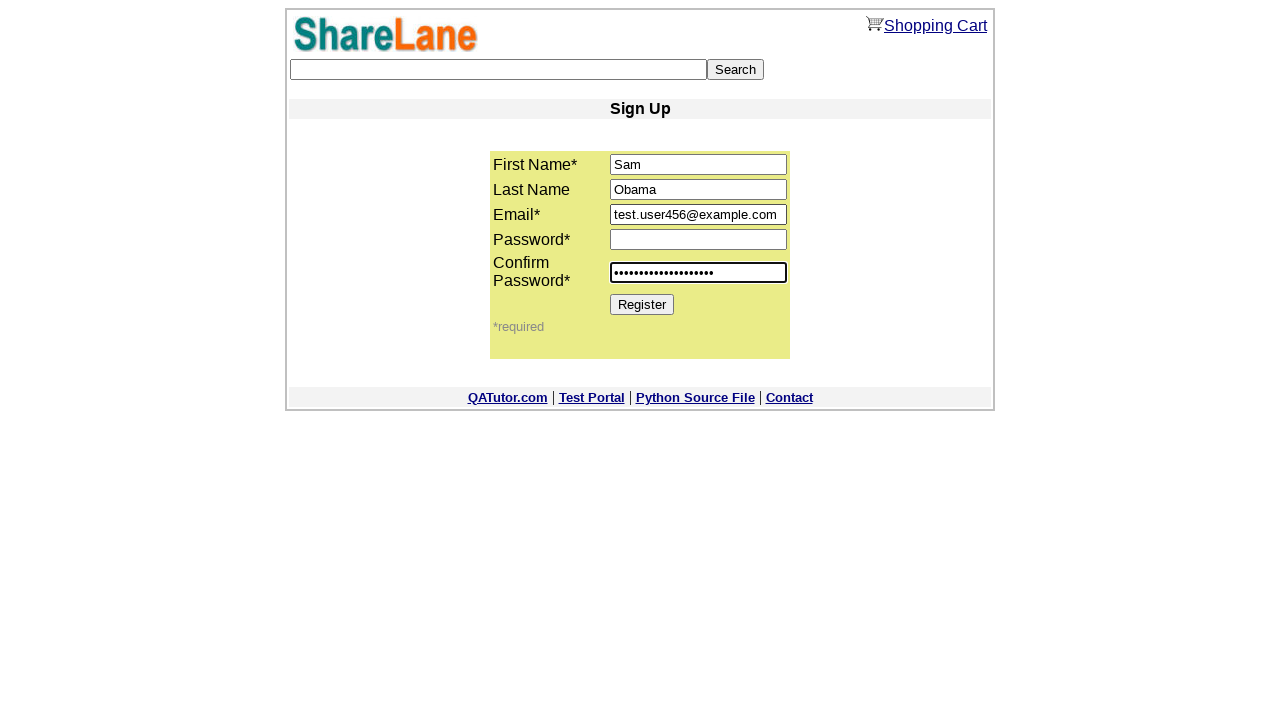

Clicked Register button to submit form with empty password at (642, 304) on input[value='Register']
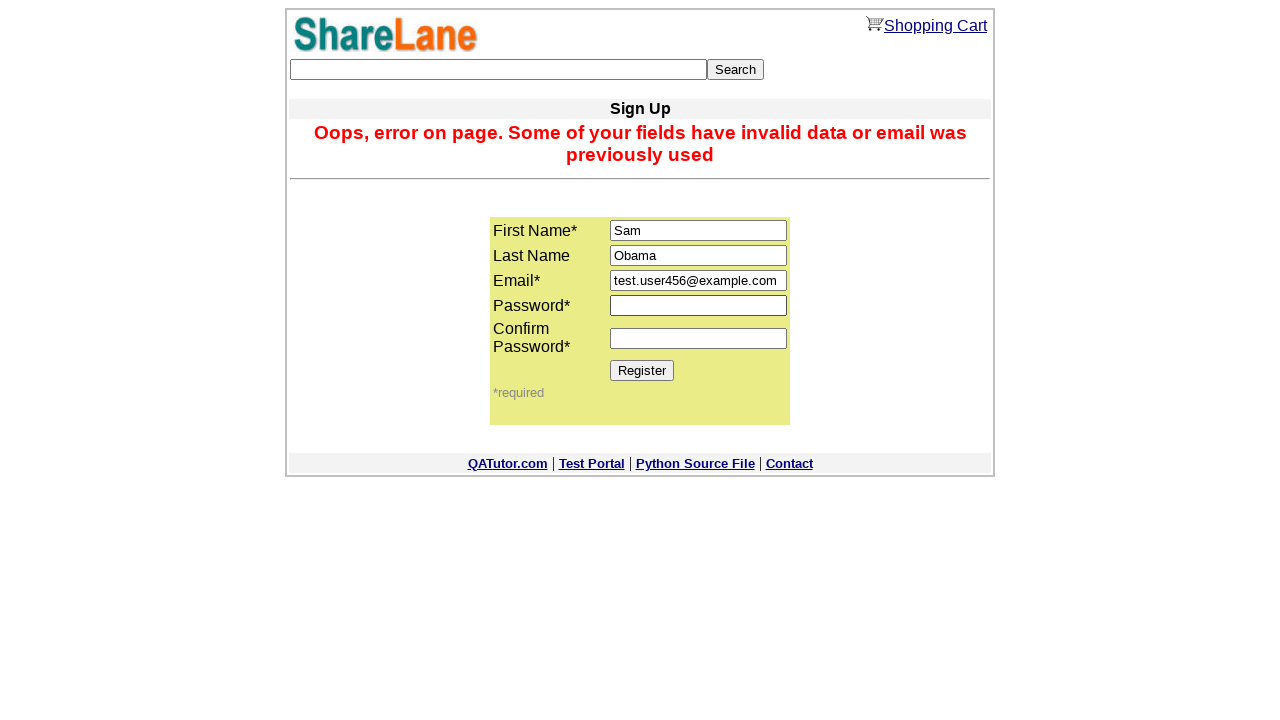

Error message appeared confirming password is required
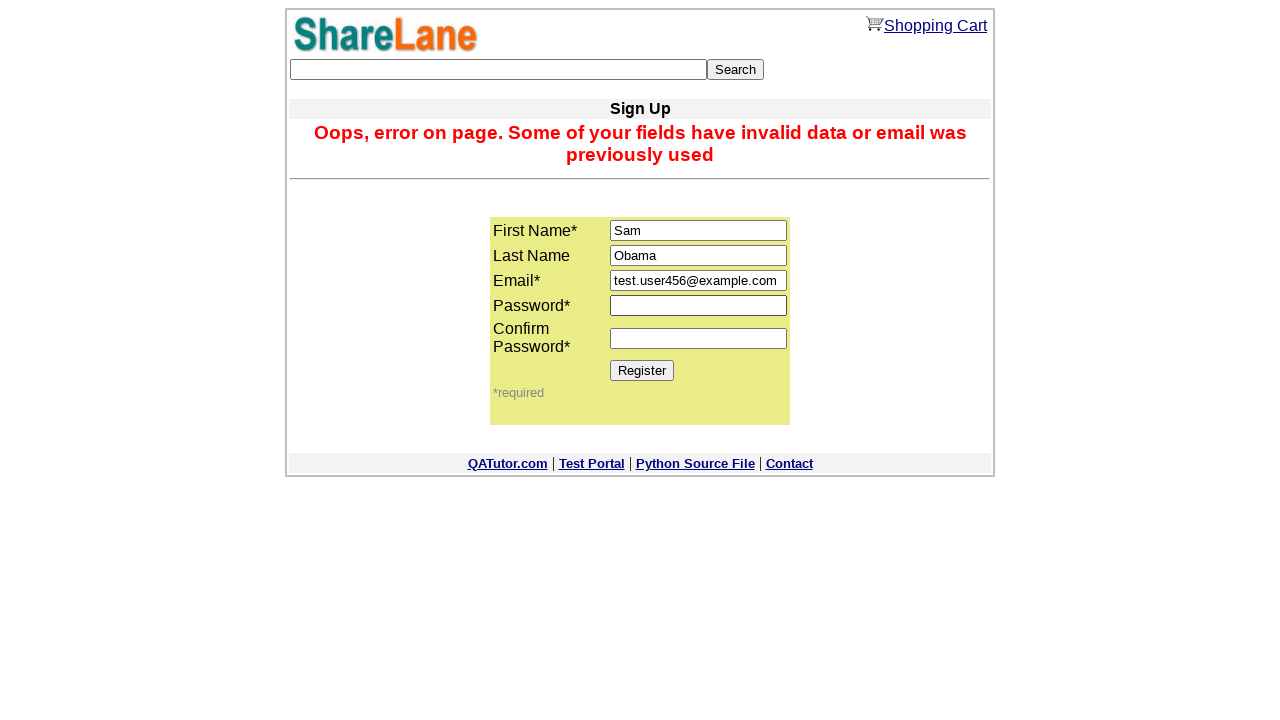

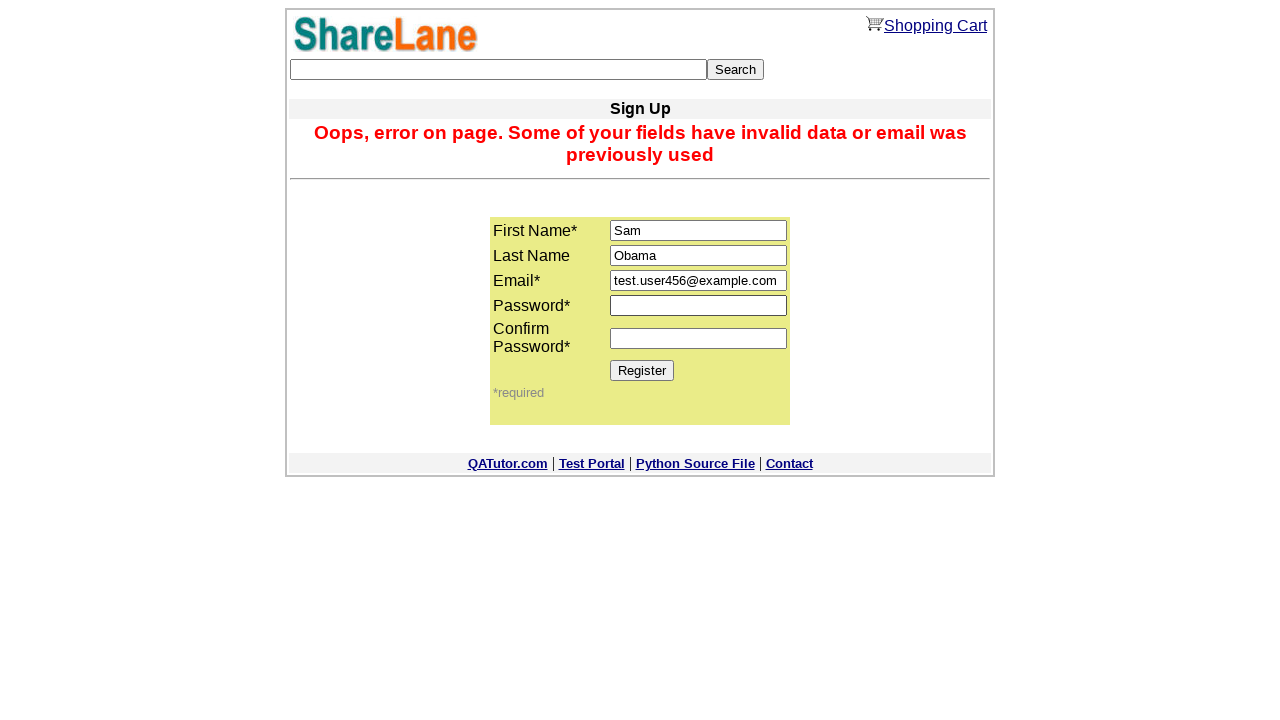